Tests dynamic checkbox visibility and interaction by toggling its display state and verifying selection

Starting URL: https://training-support.net/webelements/dynamic-controls

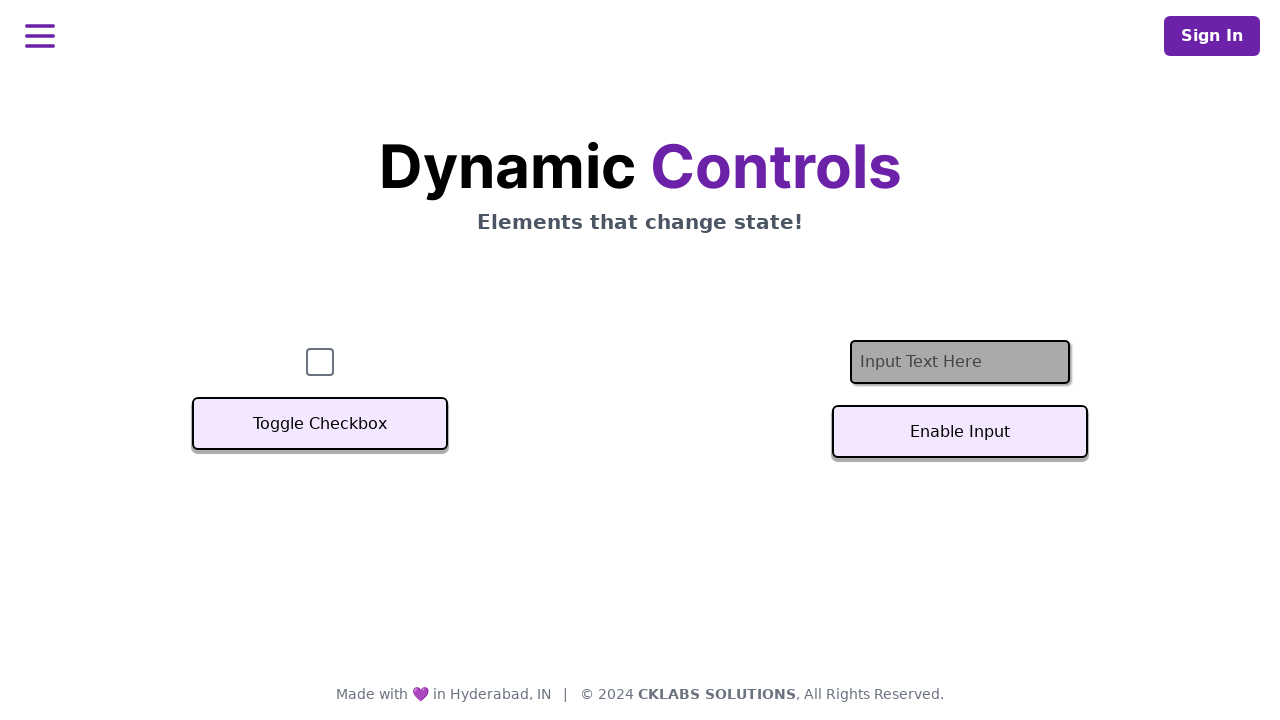

Located checkbox element
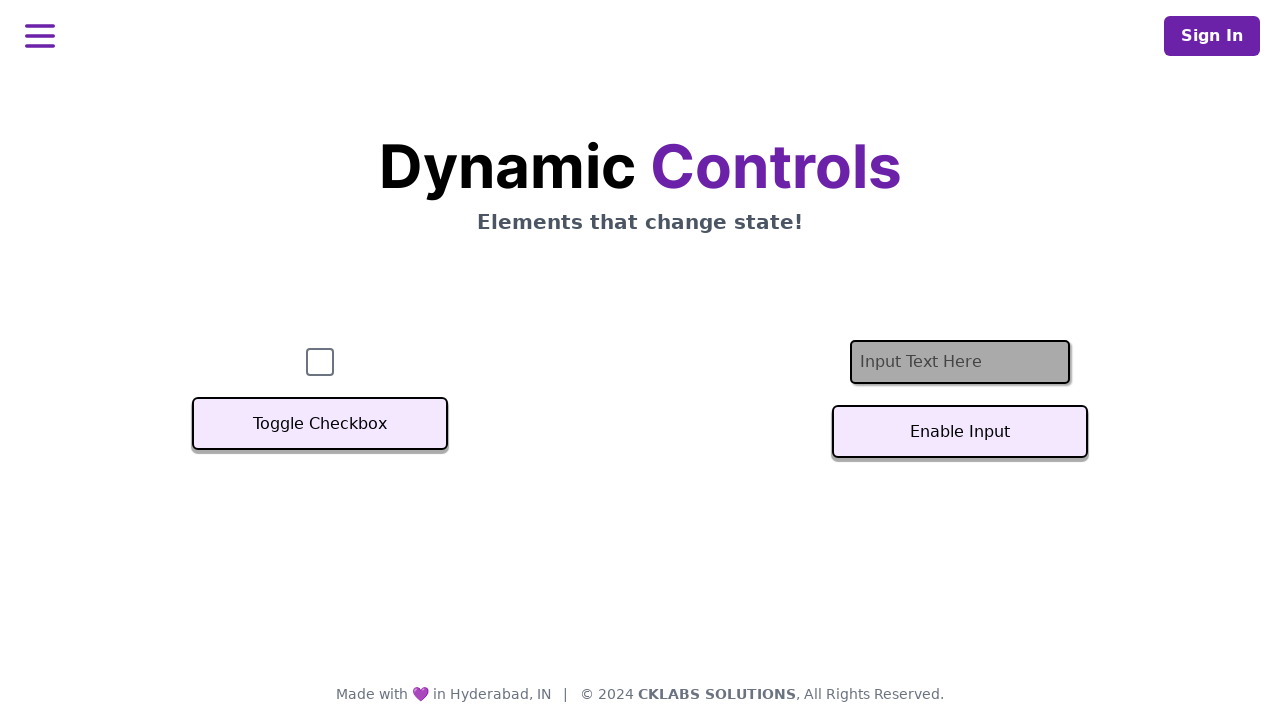

Clicked Toggle Checkbox button to hide checkbox at (320, 424) on button:has-text('Toggle Checkbox')
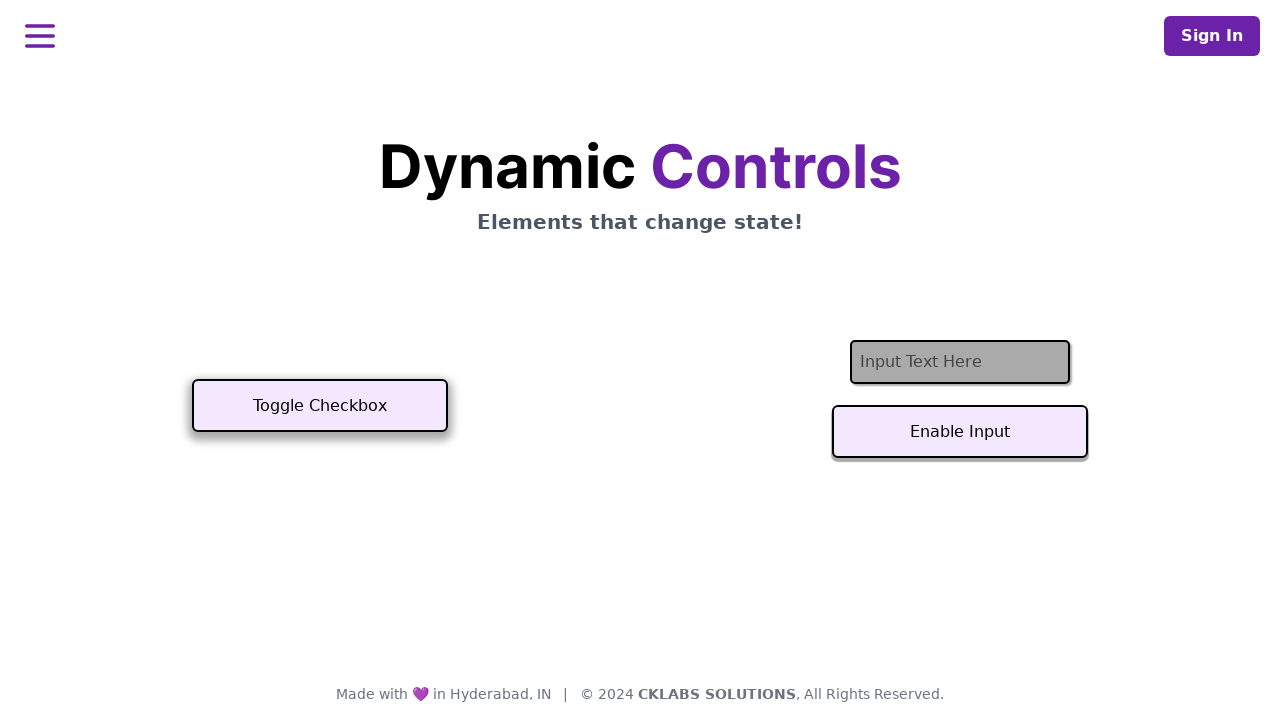

Checkbox became hidden
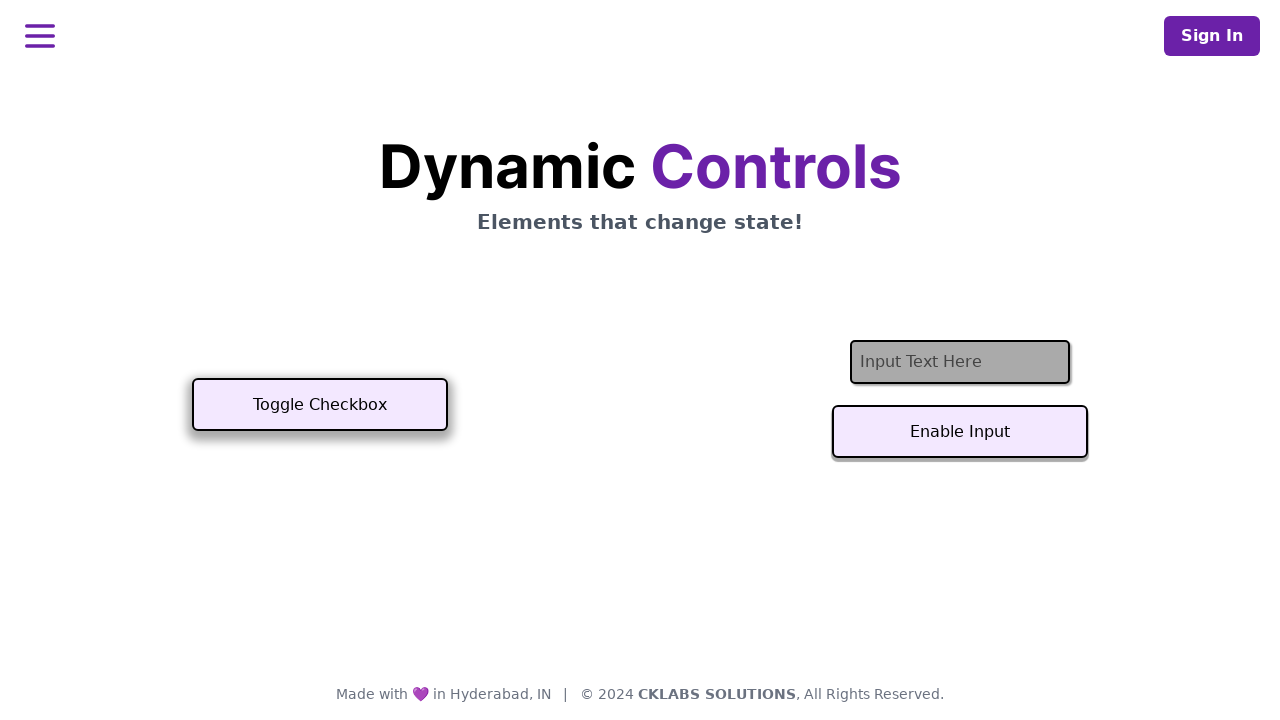

Clicked Toggle Checkbox button to show checkbox at (320, 405) on button:has-text('Toggle Checkbox')
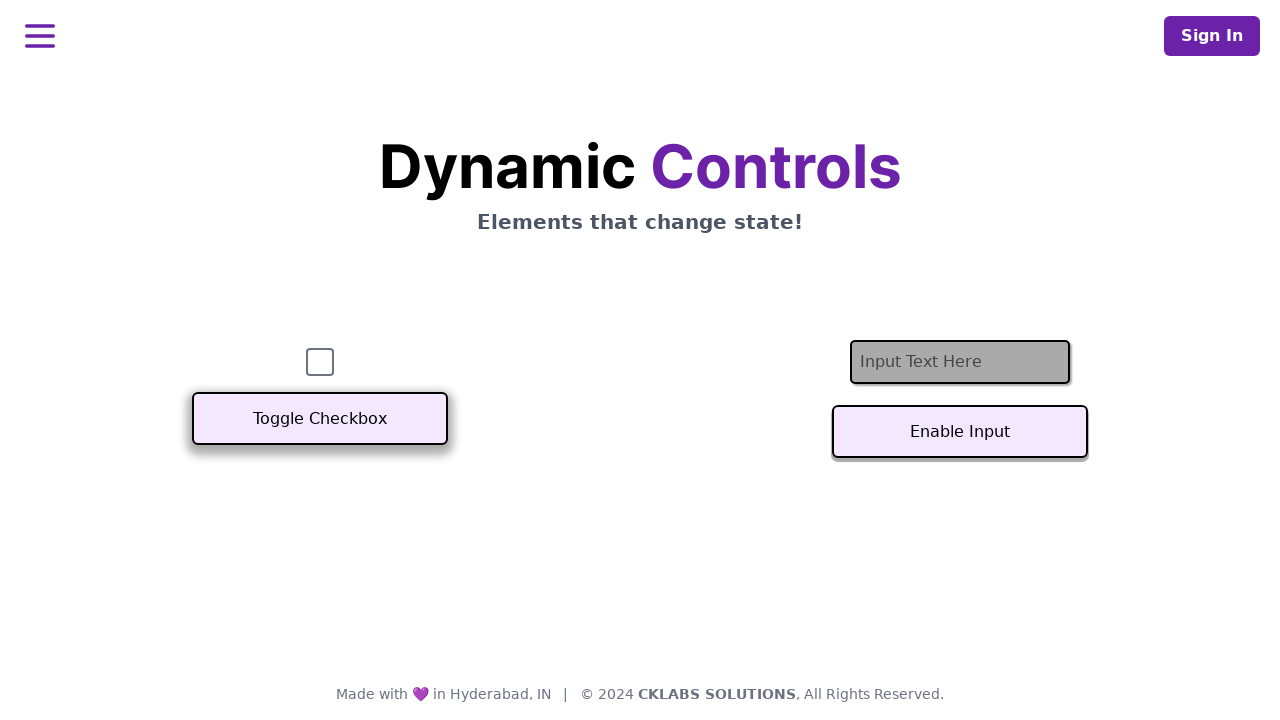

Checkbox became visible
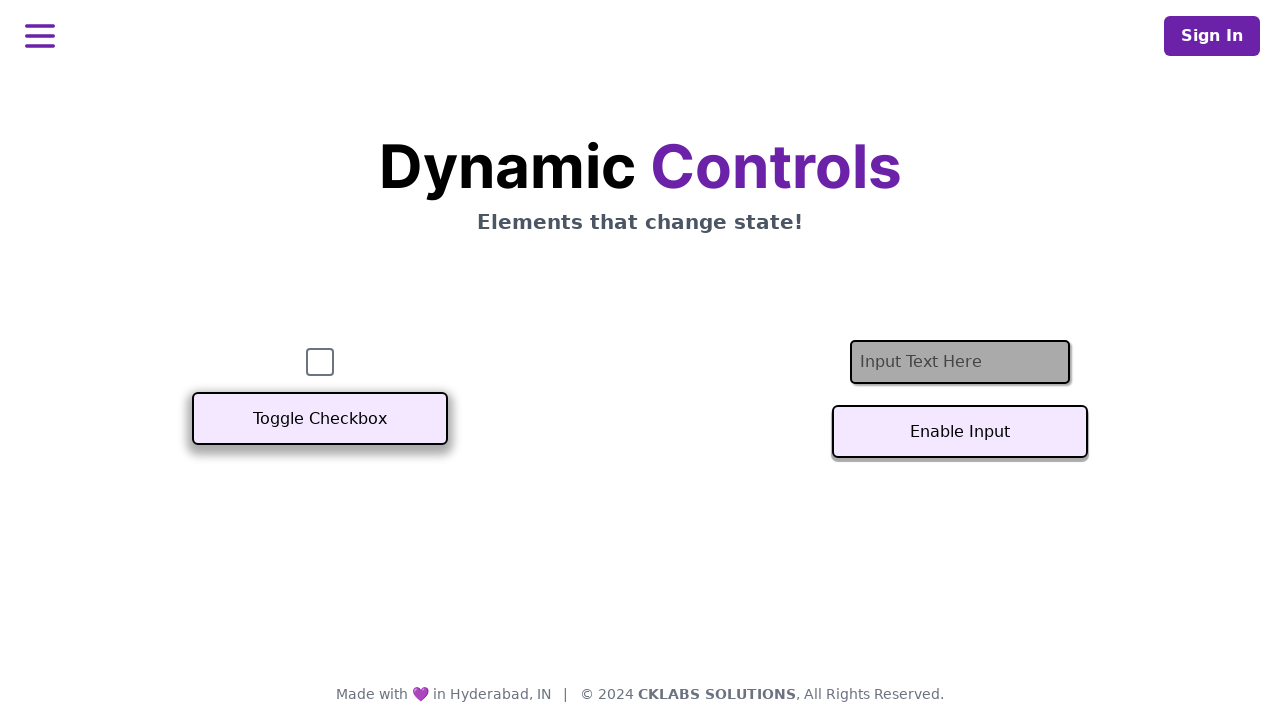

Clicked checkbox to select it at (320, 362) on #checkbox
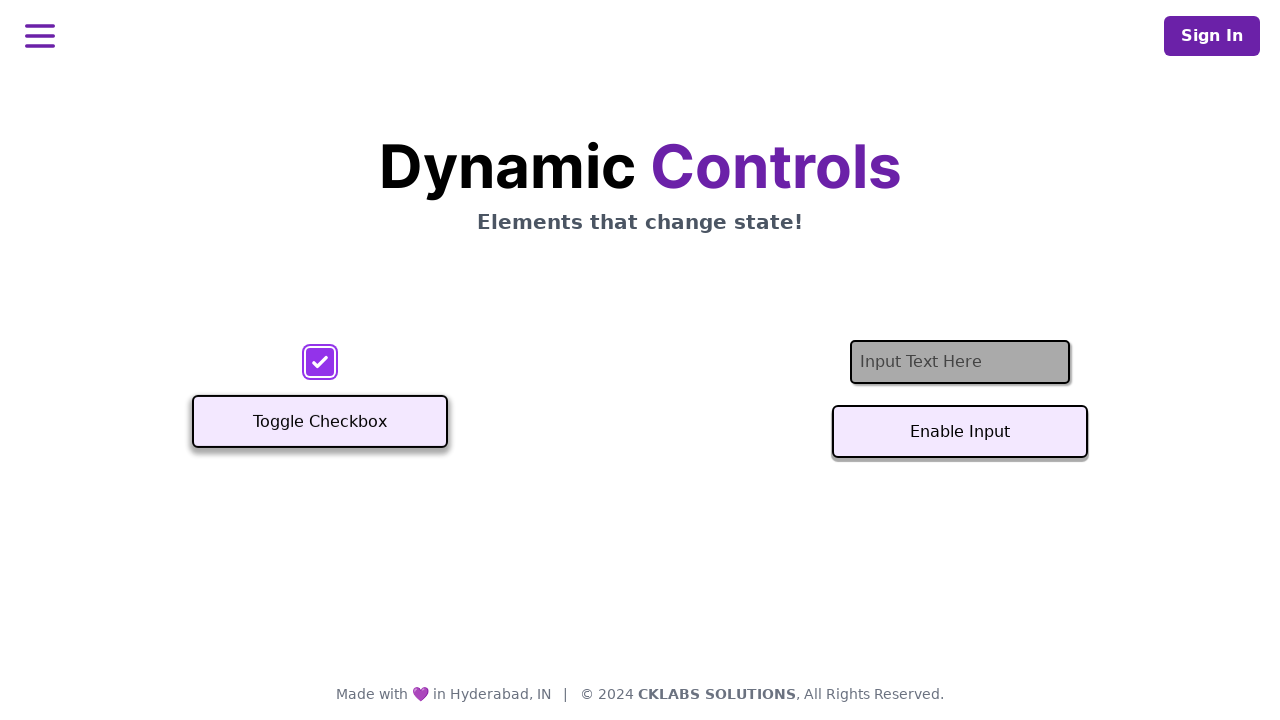

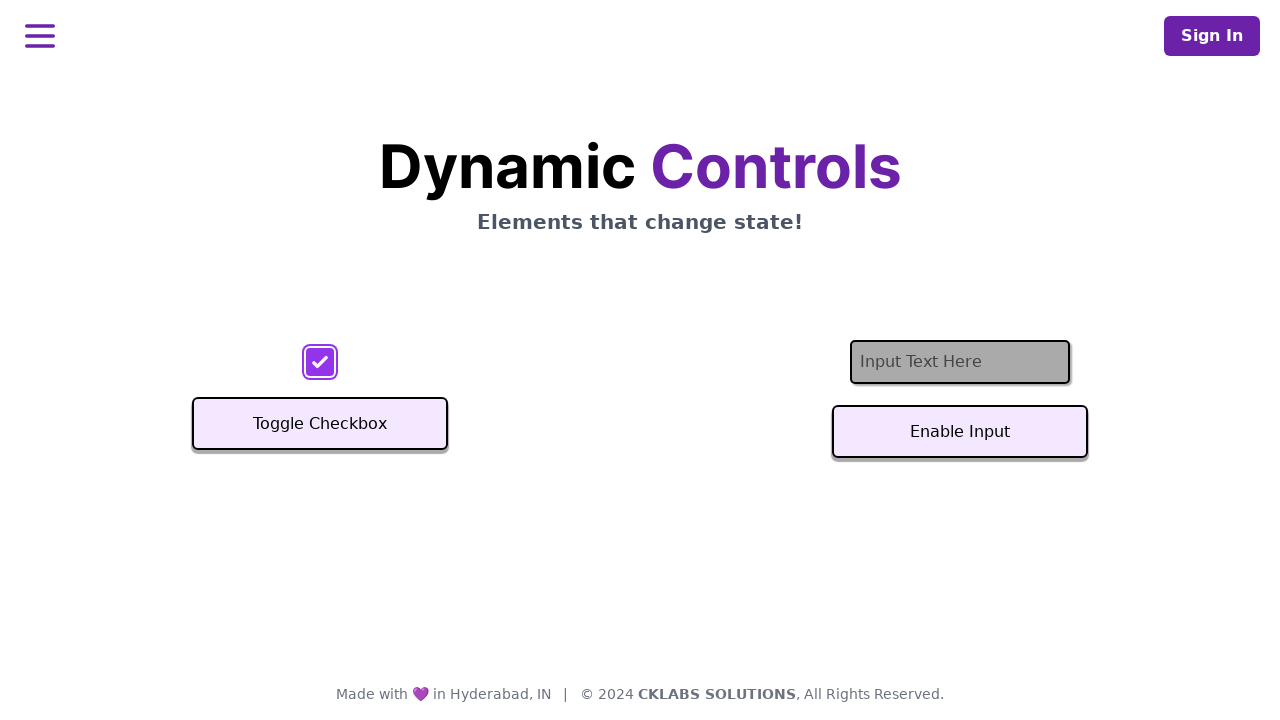